Tests a math quiz page by reading two numbers displayed on the page, calculating their sum, selecting the correct answer from a dropdown, and submitting the form.

Starting URL: http://suninjuly.github.io/selects2.html

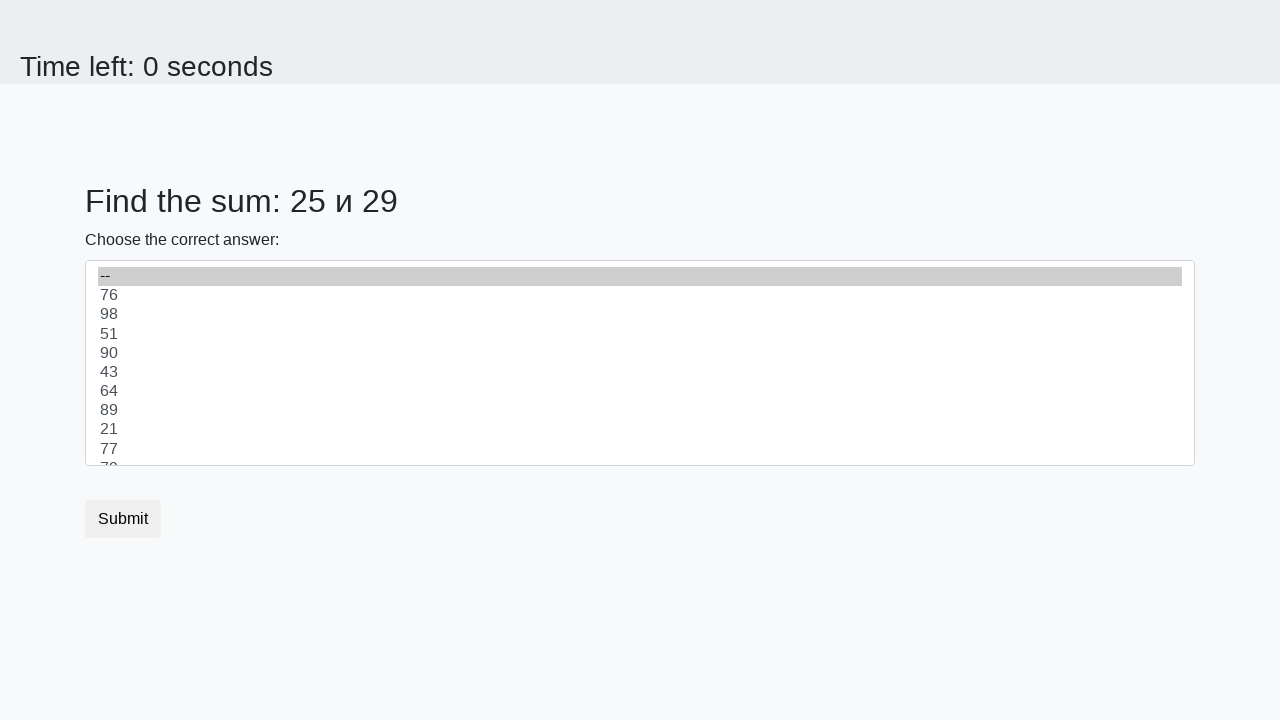

Retrieved first number from page element #num1
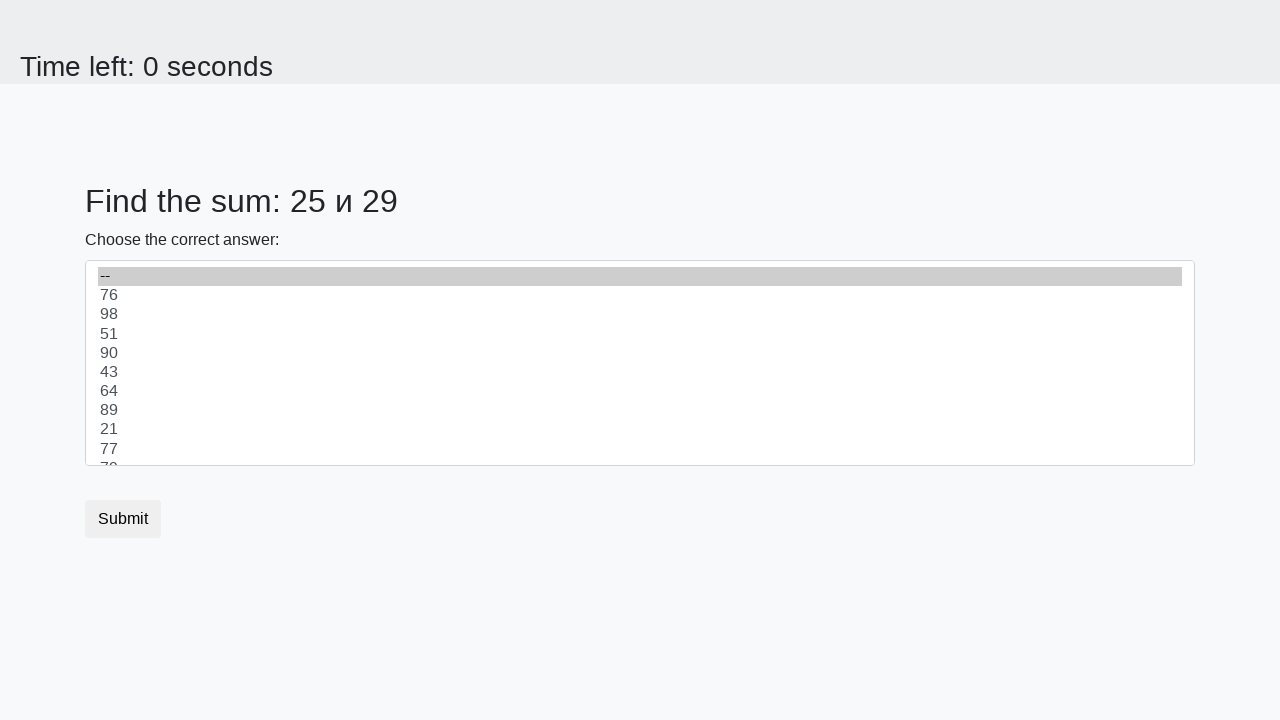

Retrieved second number from page element #num2
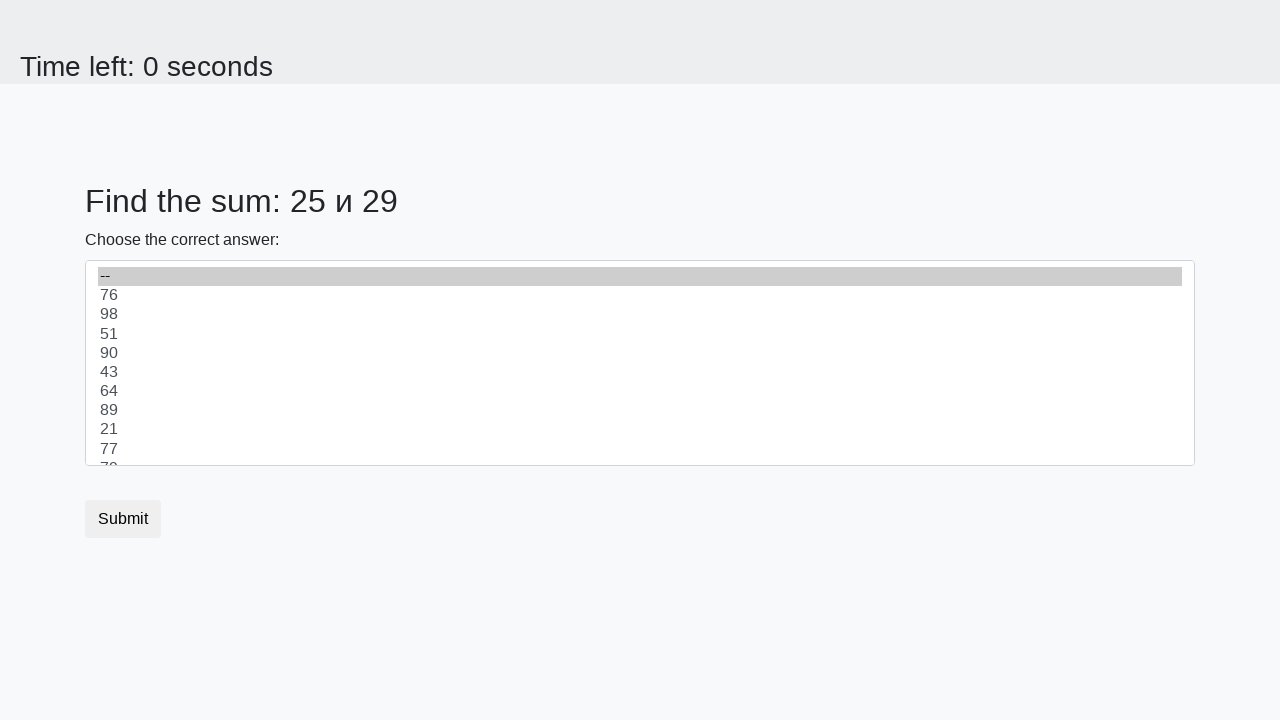

Calculated sum of 25 + 29 = 54
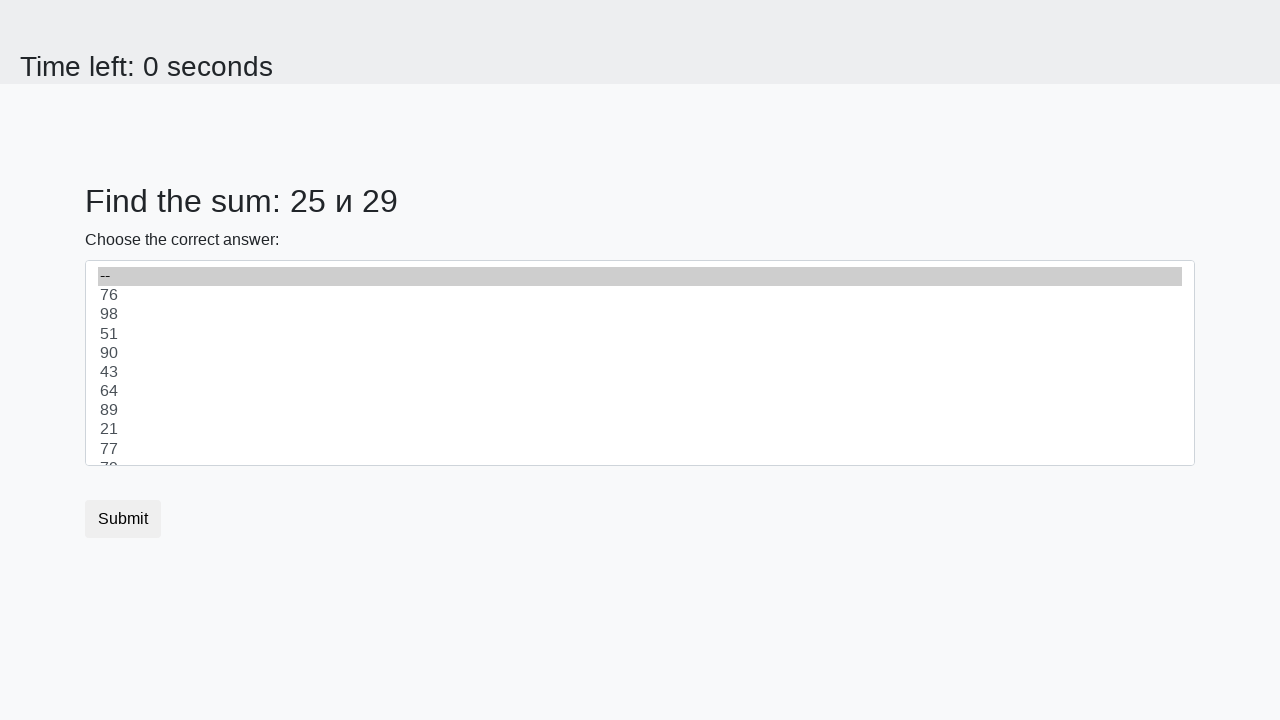

Selected answer '54' from dropdown on select
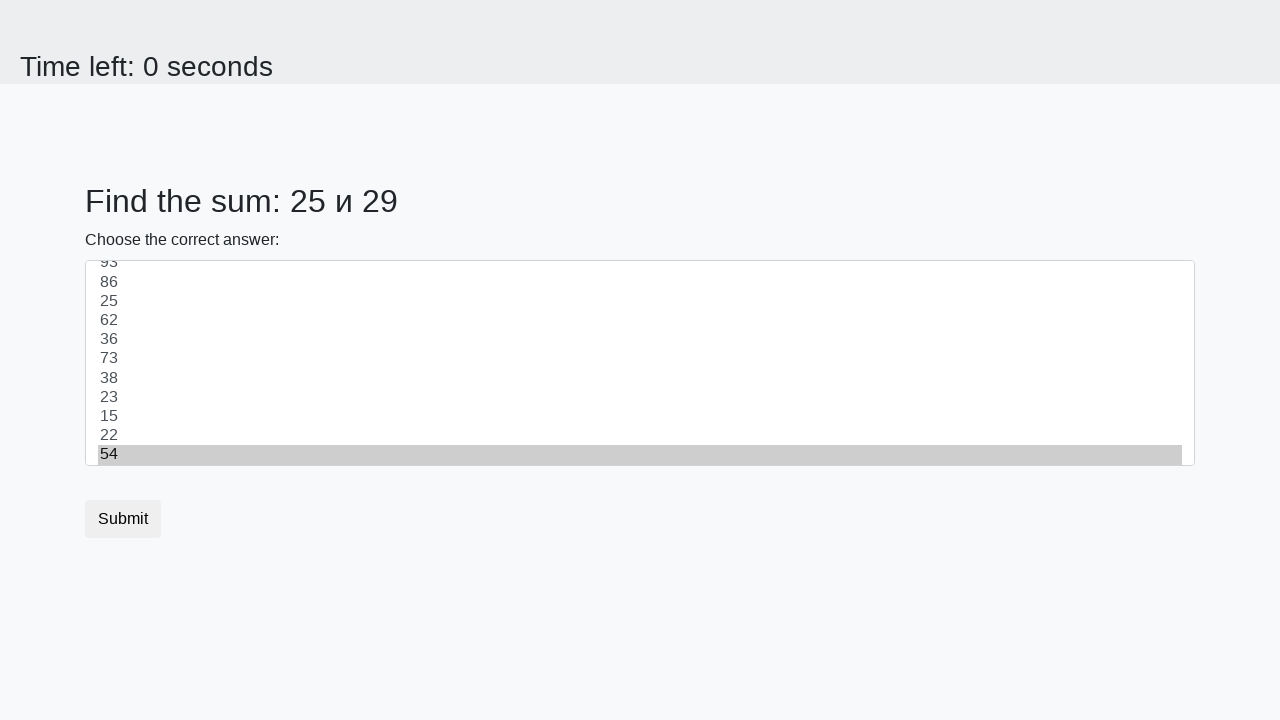

Clicked submit button to complete quiz at (123, 519) on button.btn
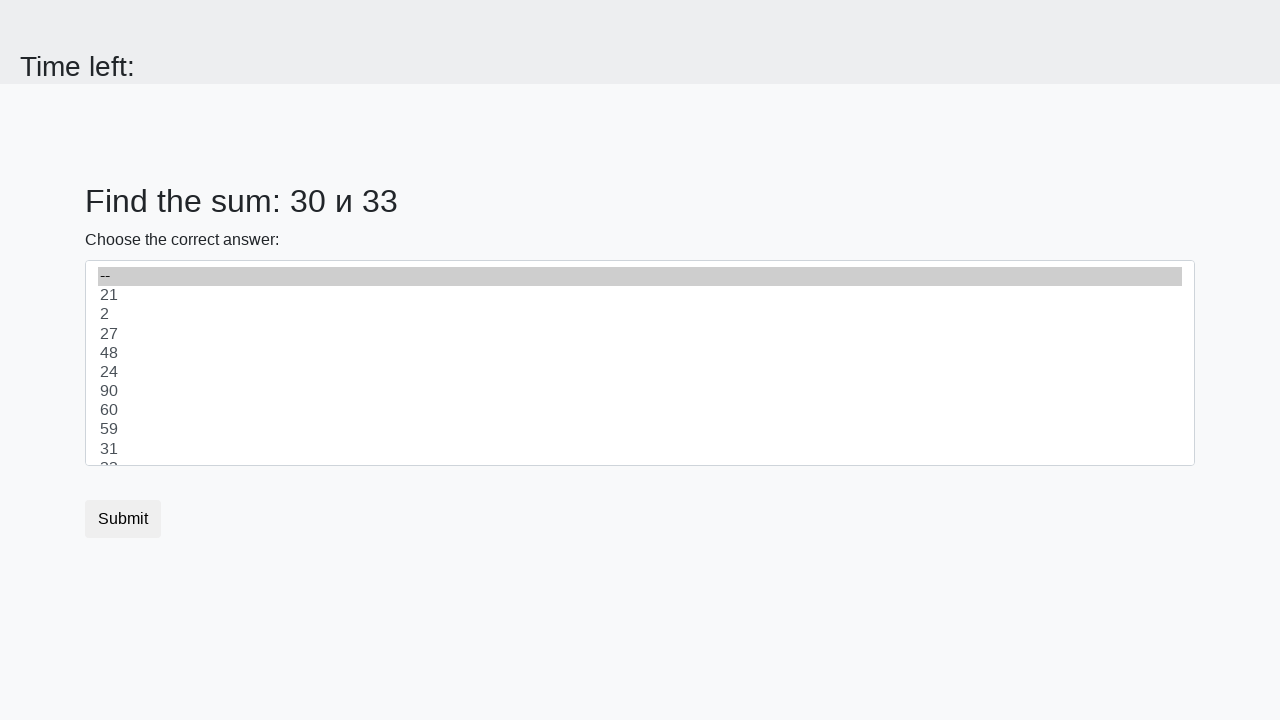

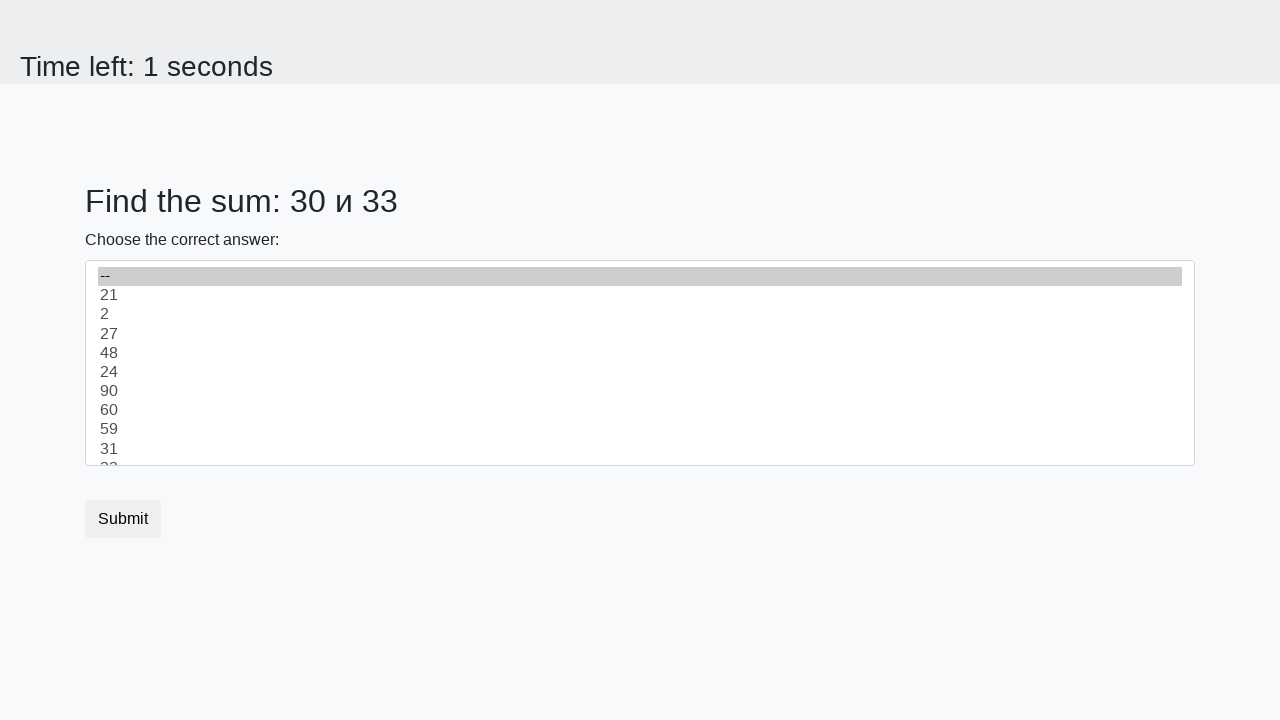